Tests visibility toggling of a text element by clicking hide button and verifies element states

Starting URL: https://rahulshettyacademy.com/AutomationPractice/

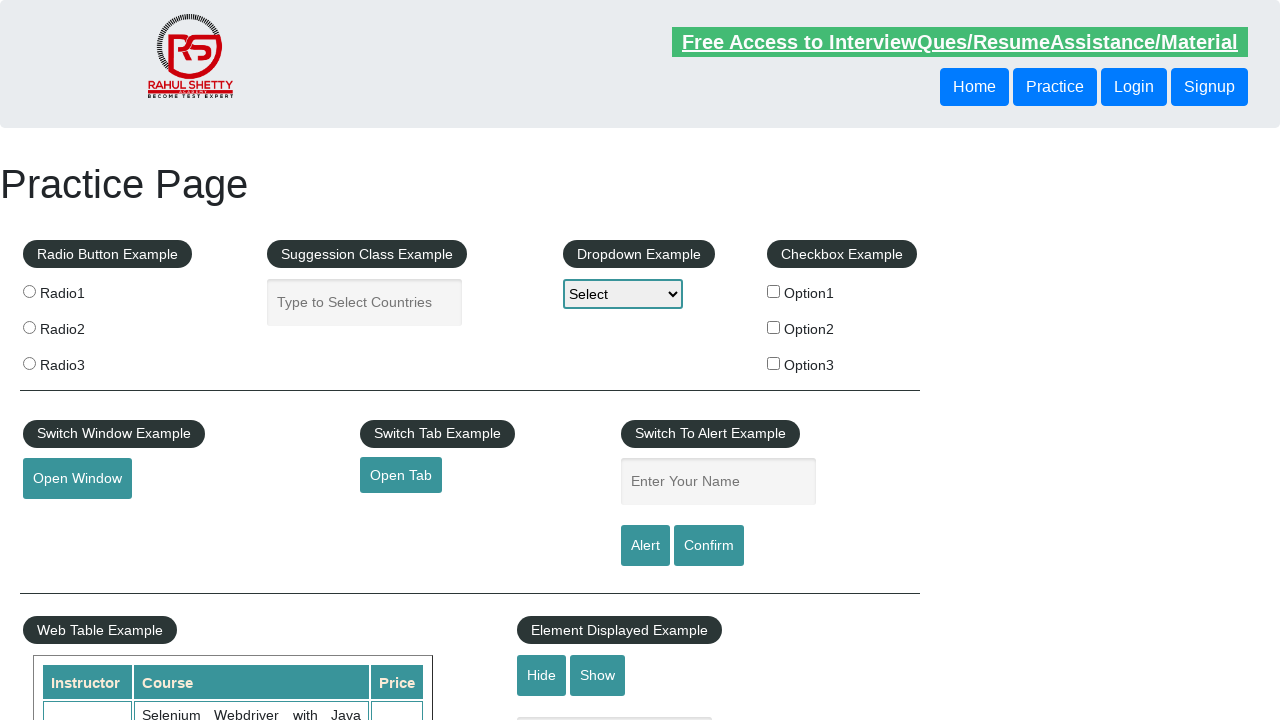

Verified text element is visible
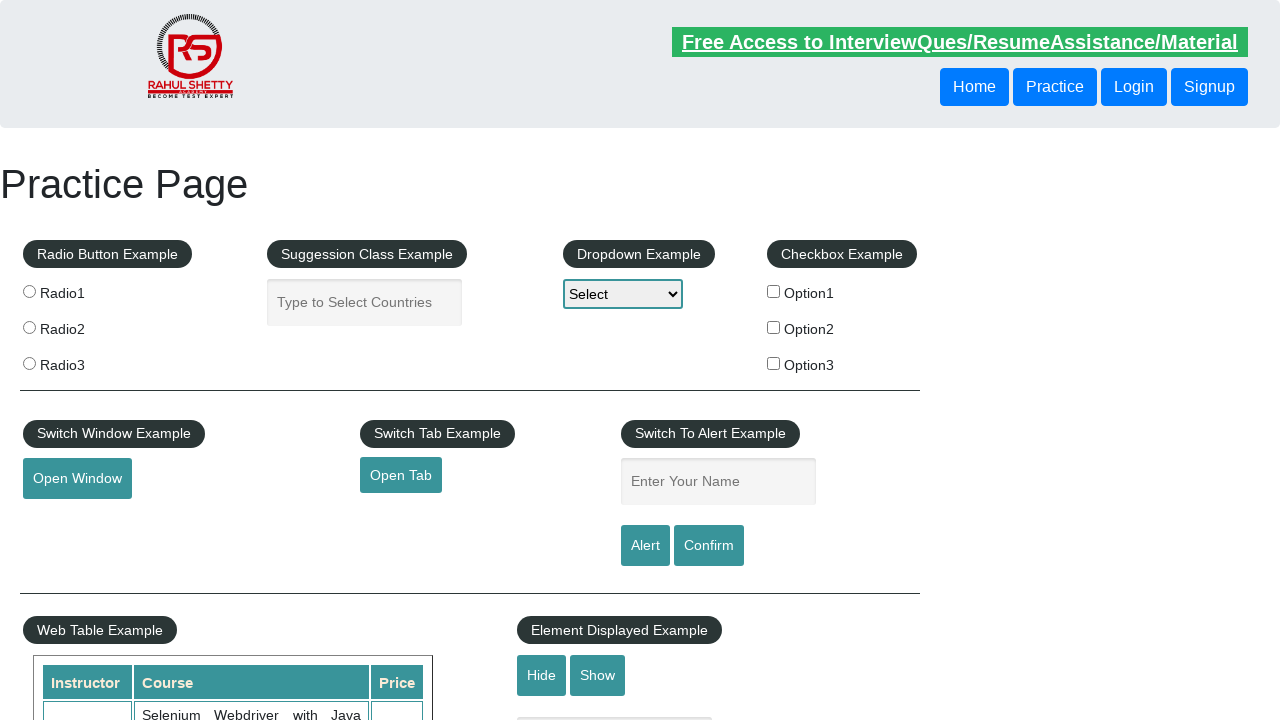

Clicked hide button to hide text element at (542, 675) on #hide-textbox
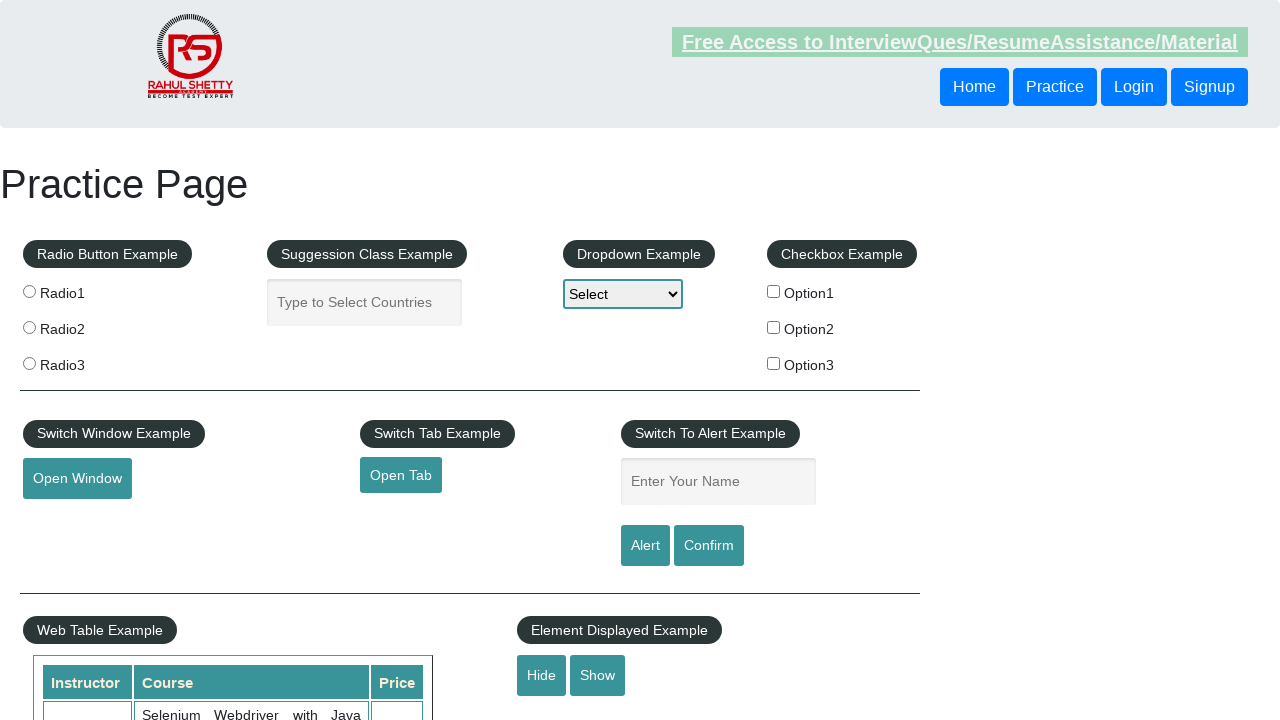

Verified text element is now hidden
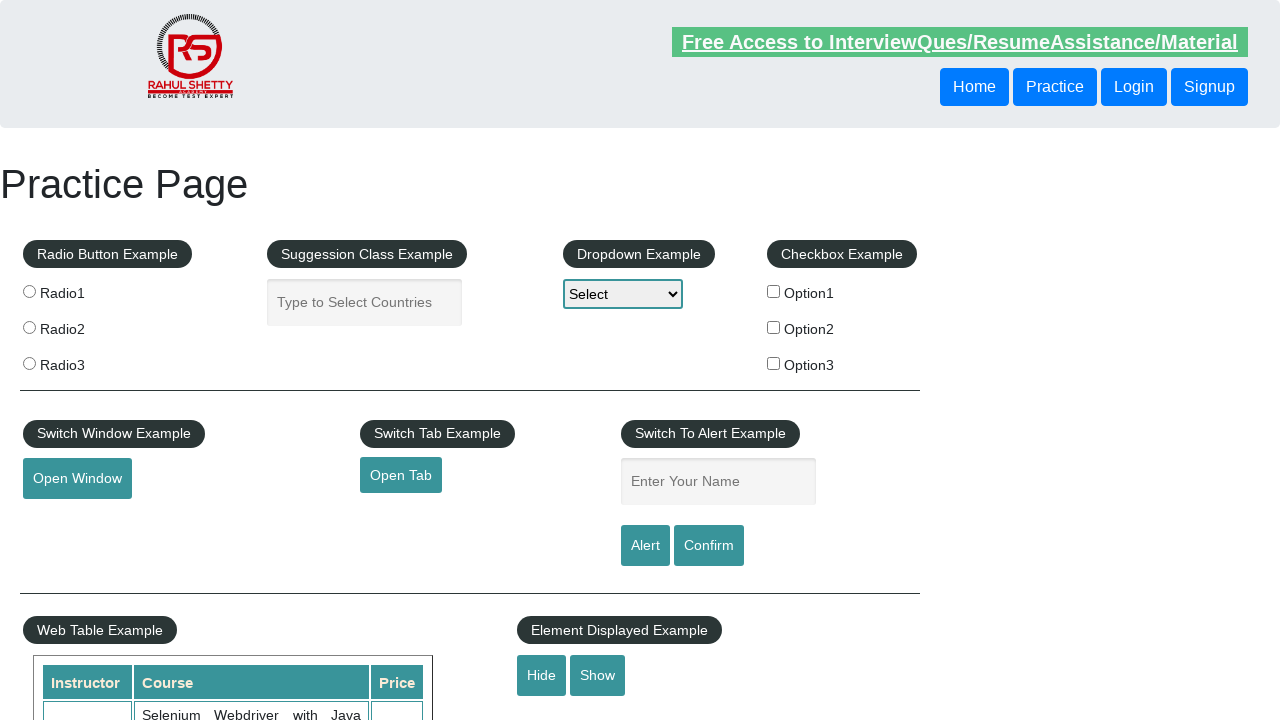

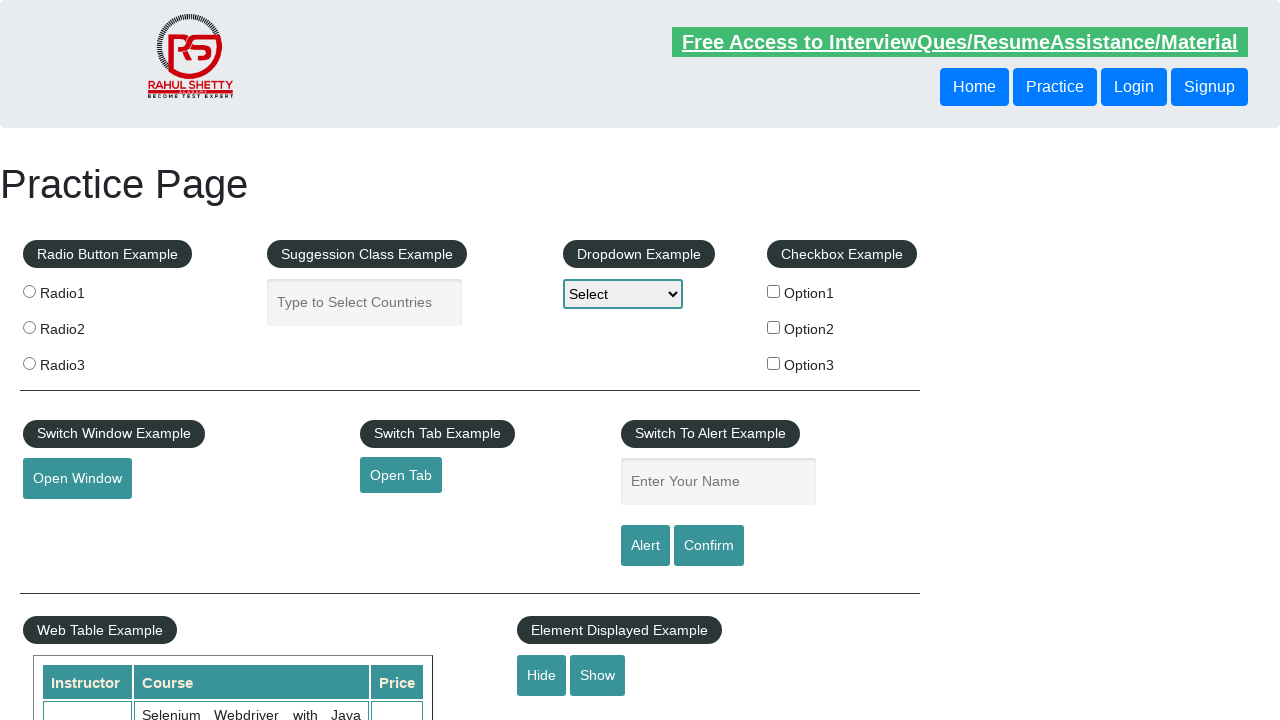